Navigates to nest-fest.org and nestfest.app websites, waiting for each page to fully load including network idle state and images.

Starting URL: https://nest-fest.org/

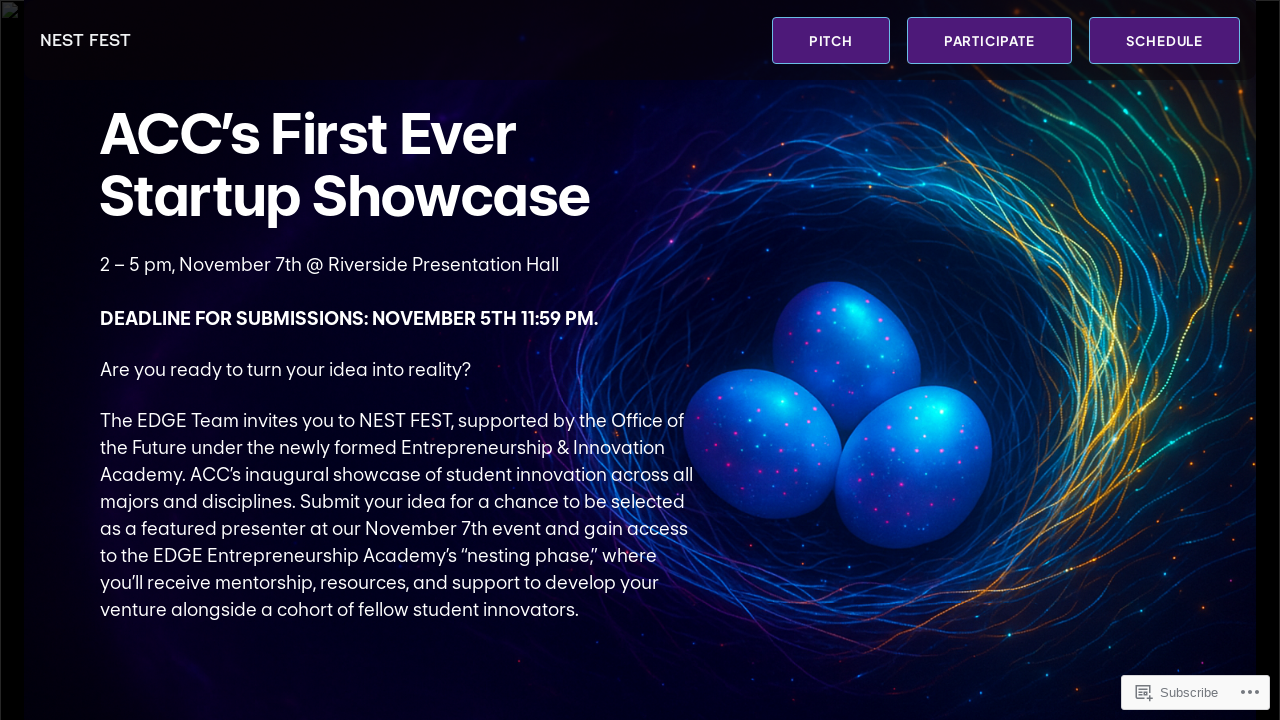

Waited for nest-fest.org page to reach network idle state
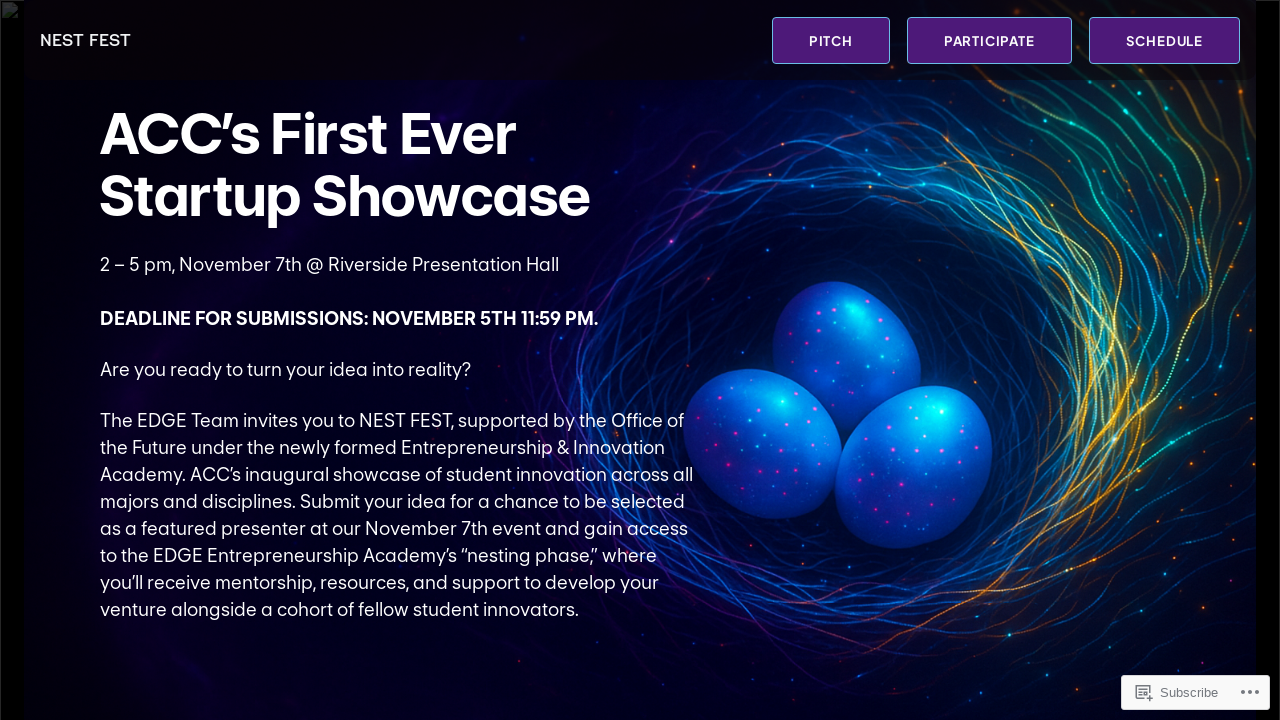

Waited 3 seconds for images to load on nest-fest.org
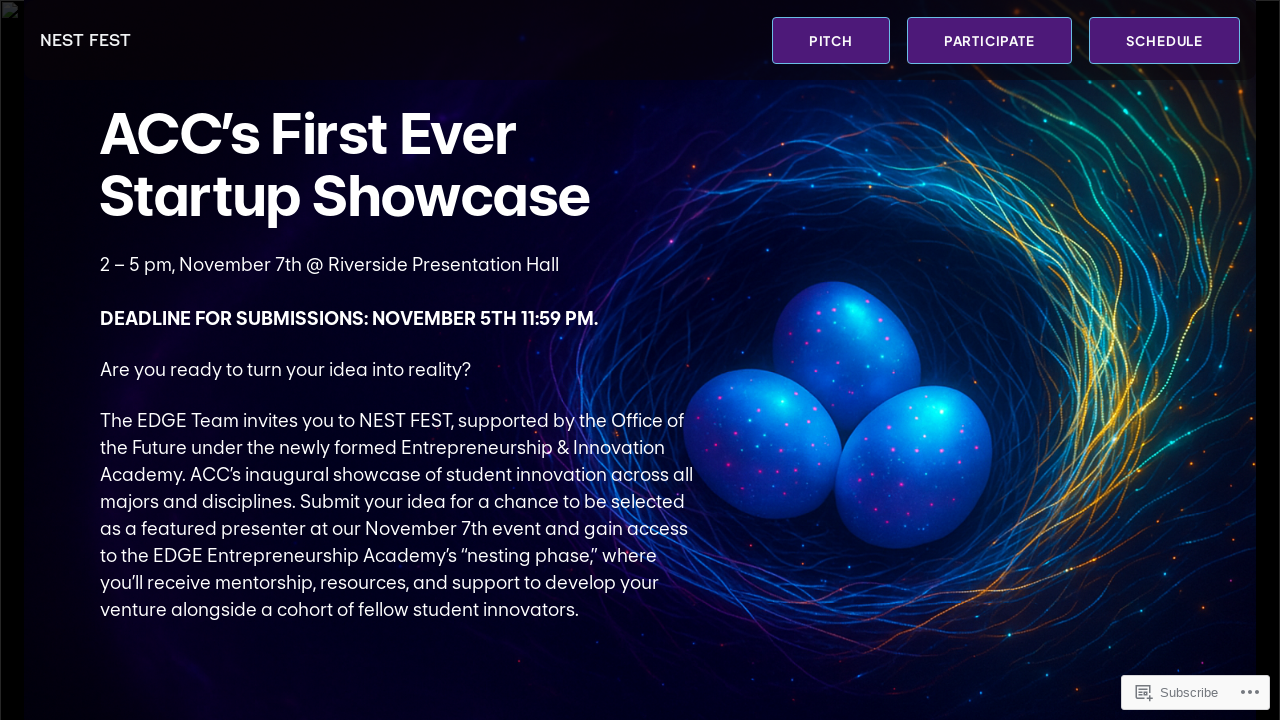

Verified page content is present on nest-fest.org
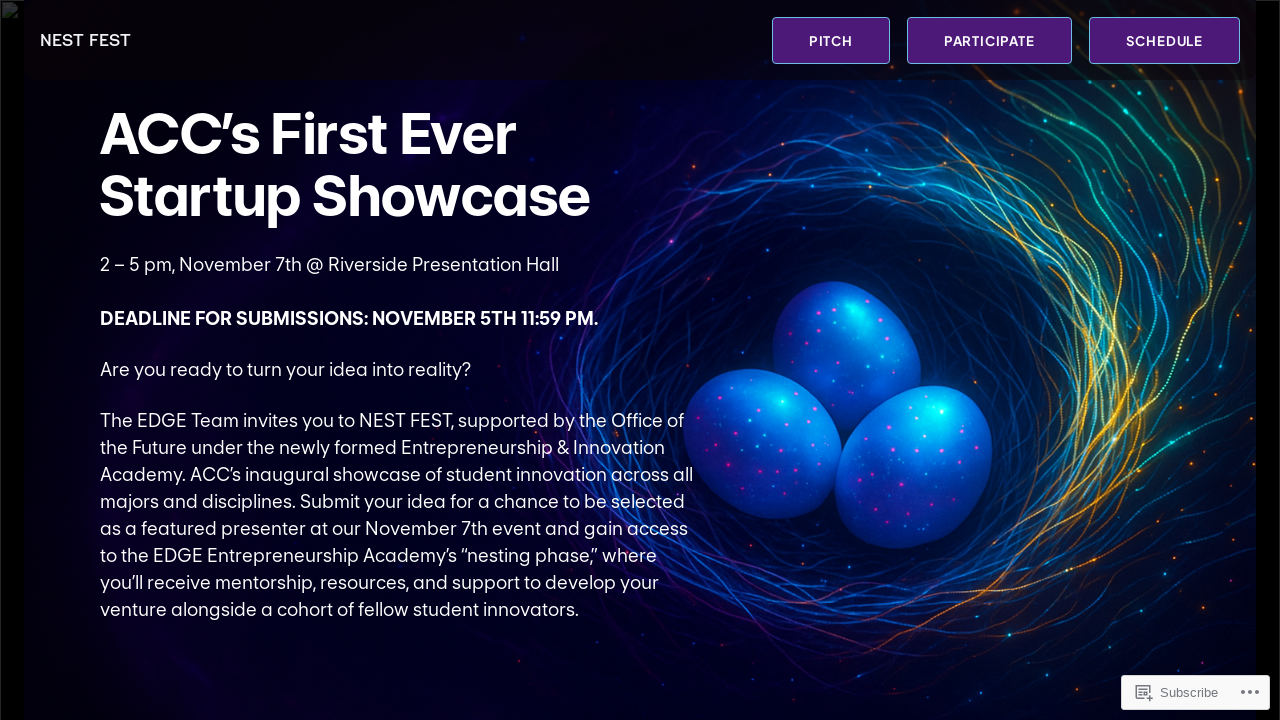

Navigated to nestfest.app and waited for network idle state
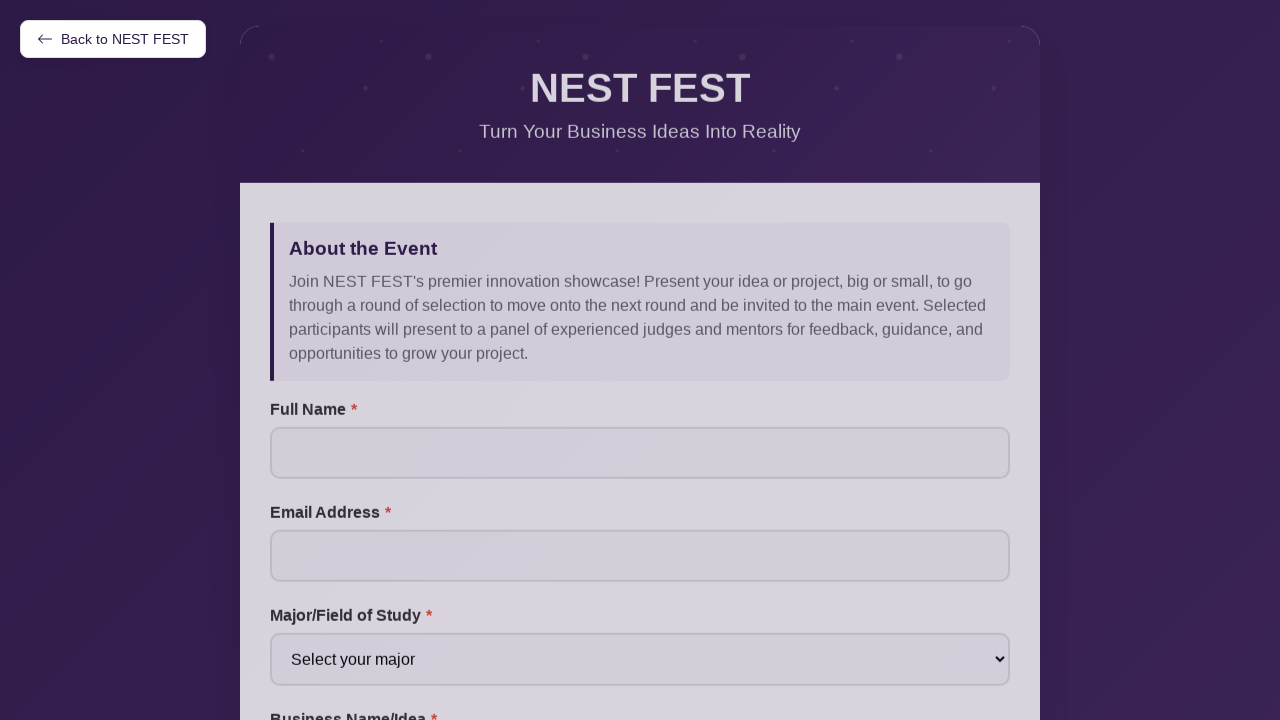

Waited 3 seconds for images to load on nestfest.app
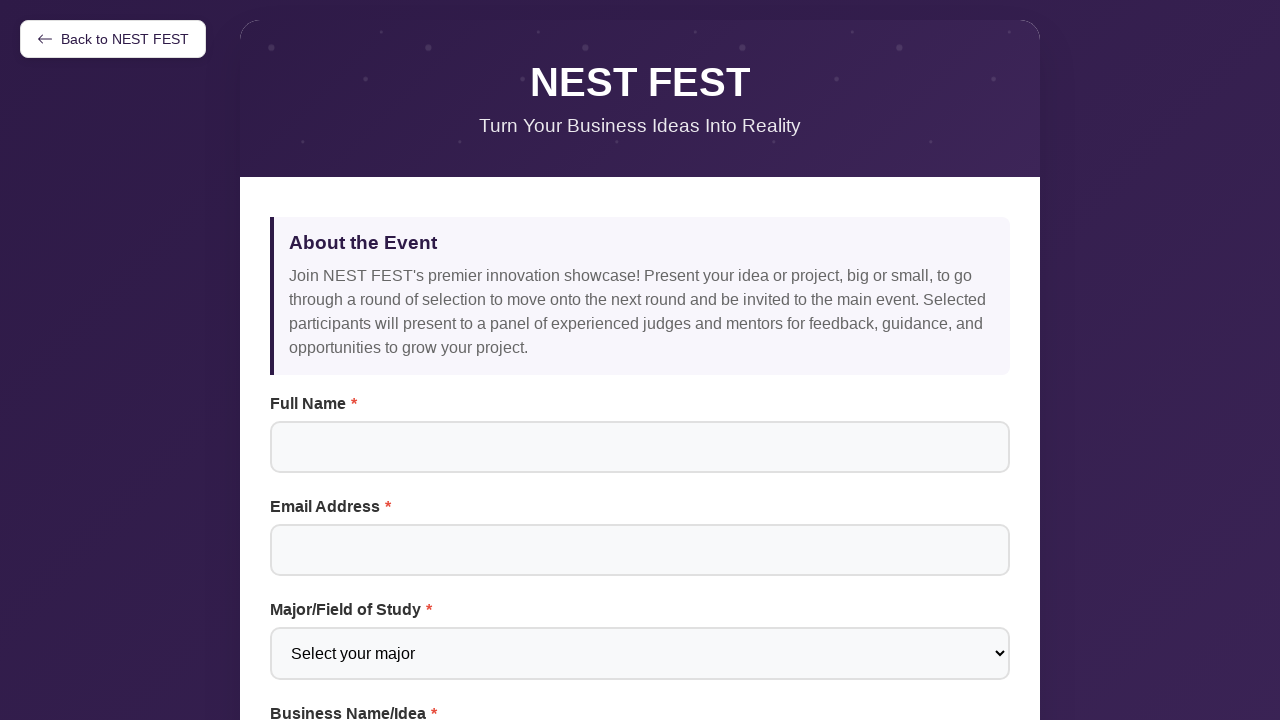

Verified page content is present on nestfest.app
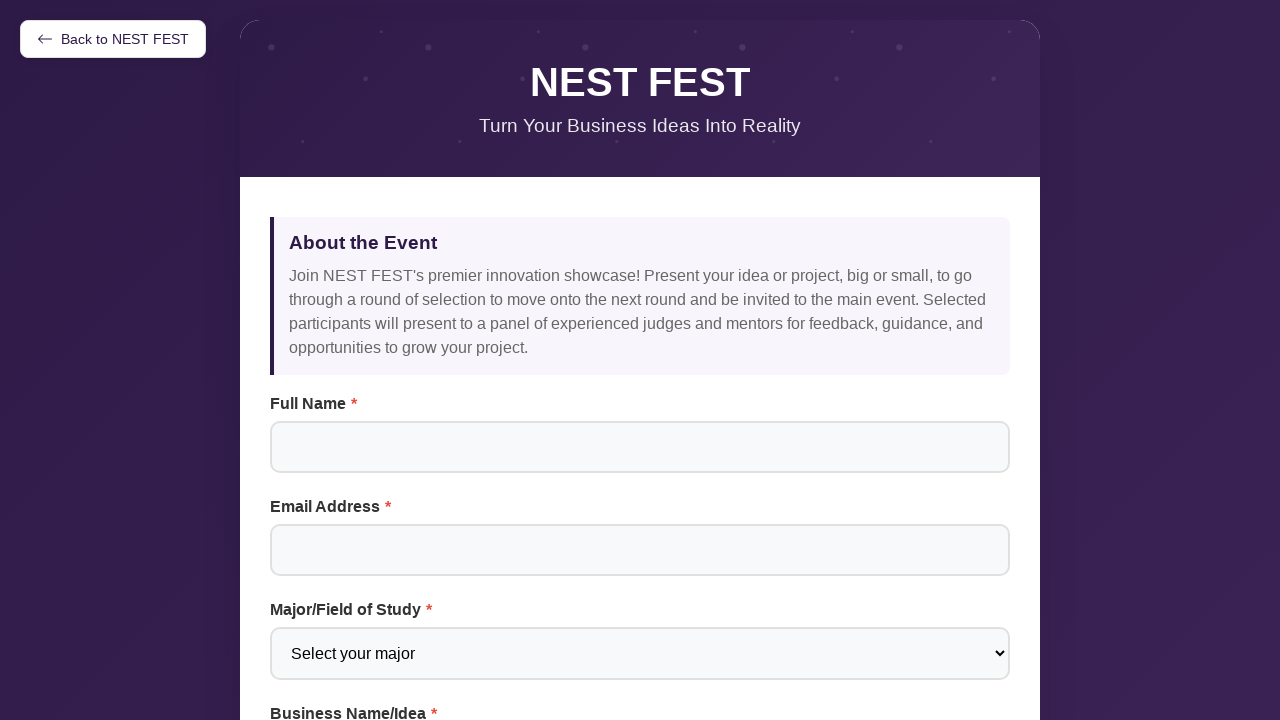

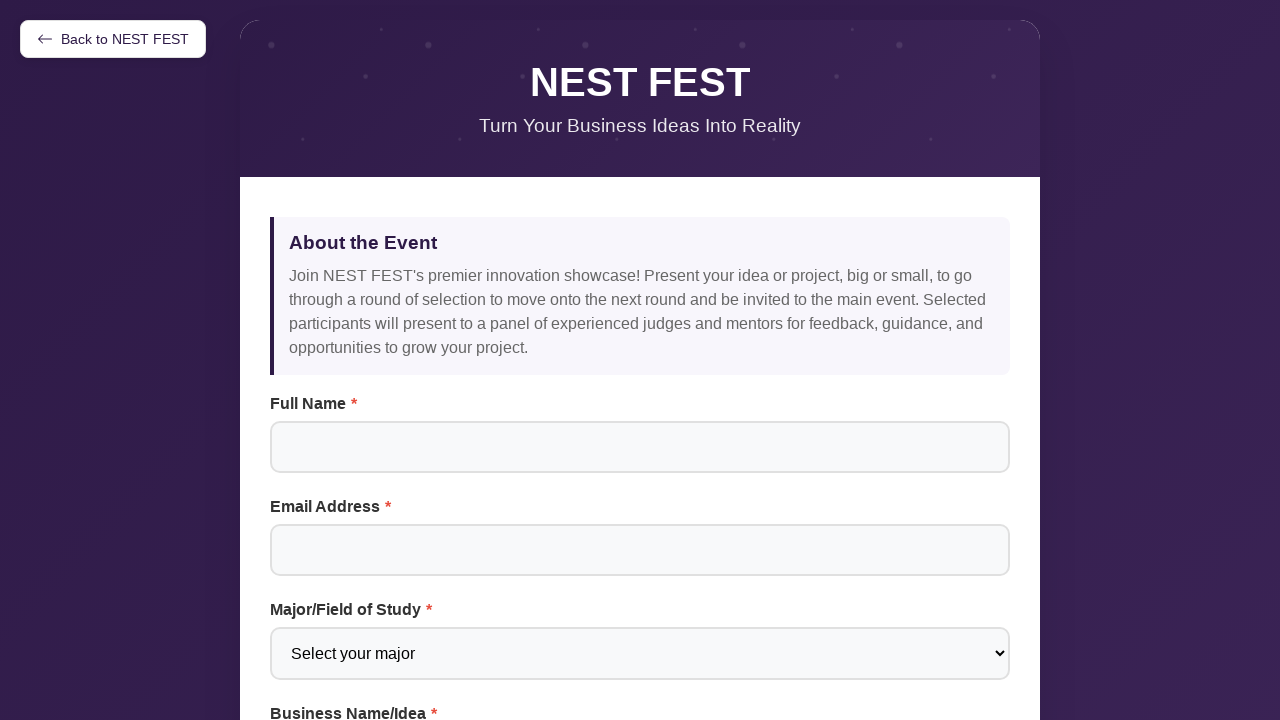